Tests marking all todo items as completed using the toggle-all checkbox

Starting URL: https://demo.playwright.dev/todomvc

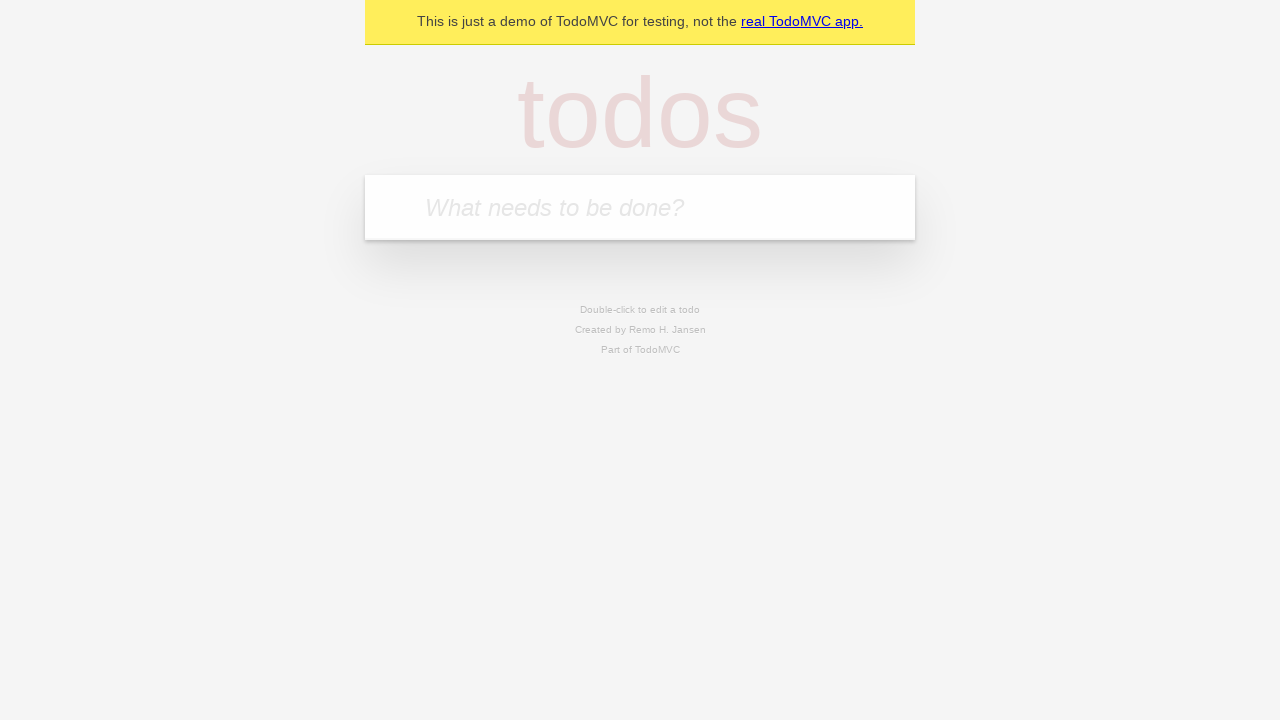

Filled new-todo field with 'buy some cheese' on .new-todo
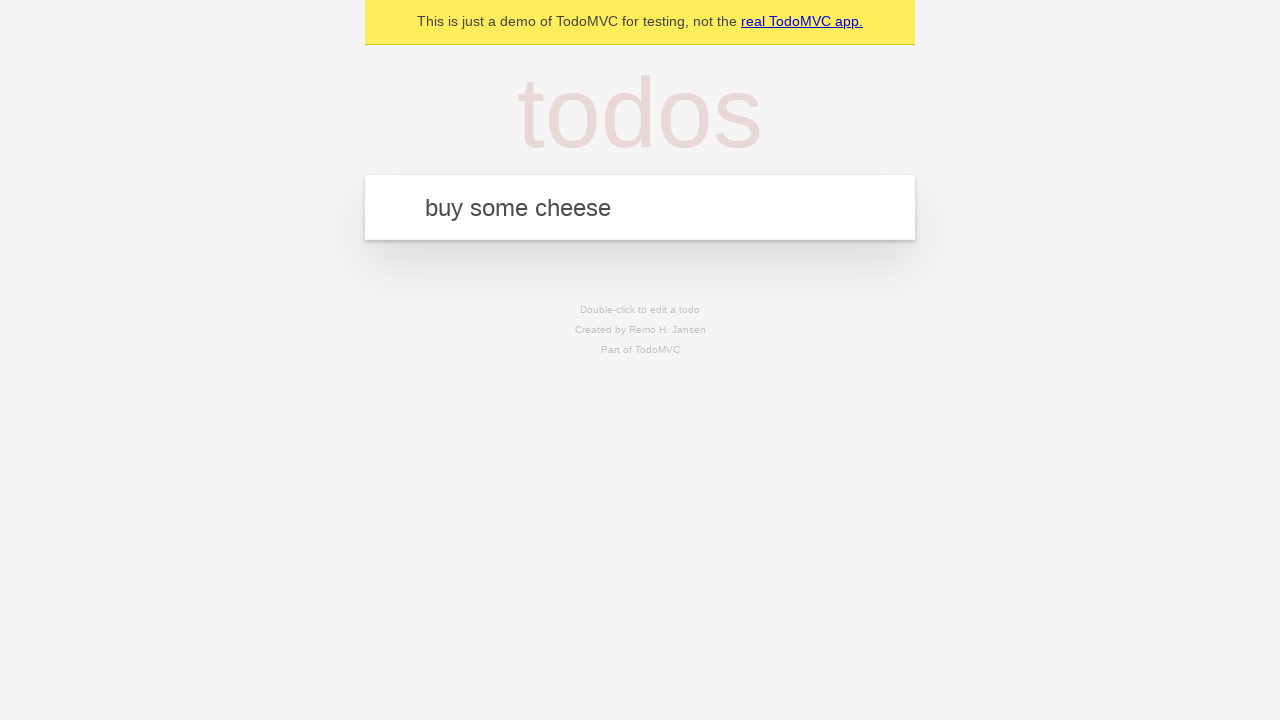

Pressed Enter to add first todo item on .new-todo
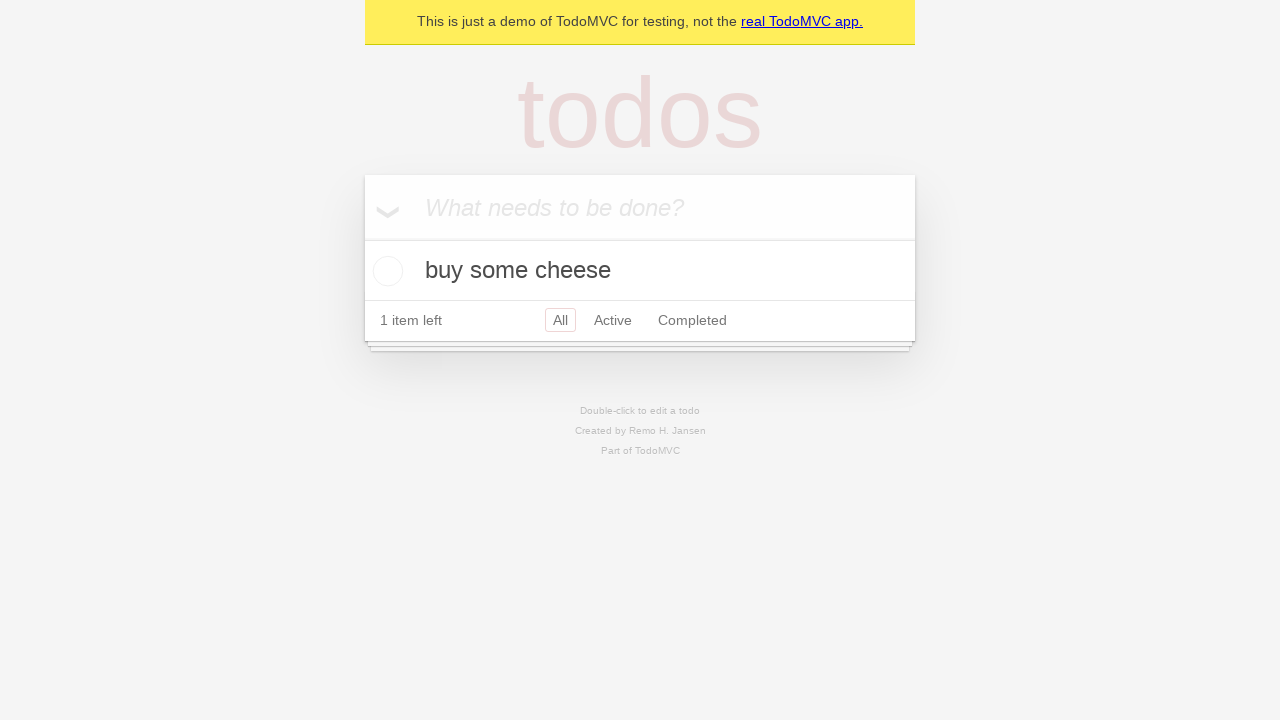

Filled new-todo field with 'feed the cat' on .new-todo
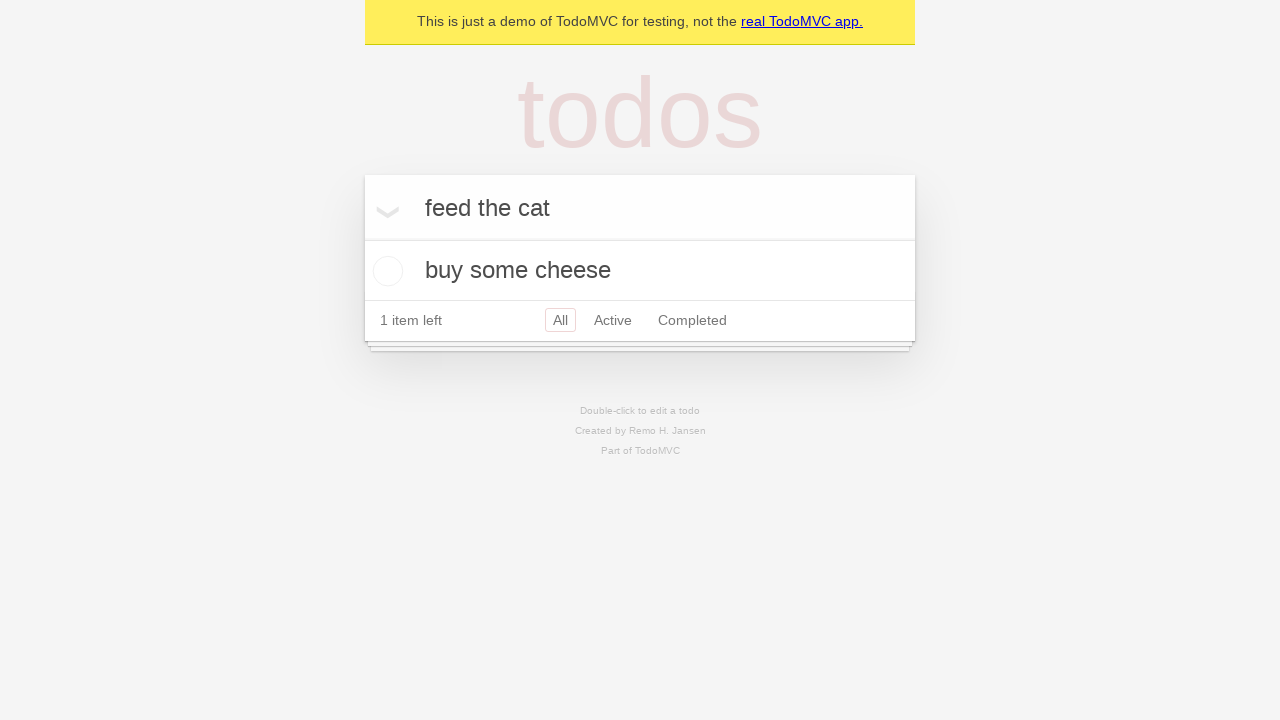

Pressed Enter to add second todo item on .new-todo
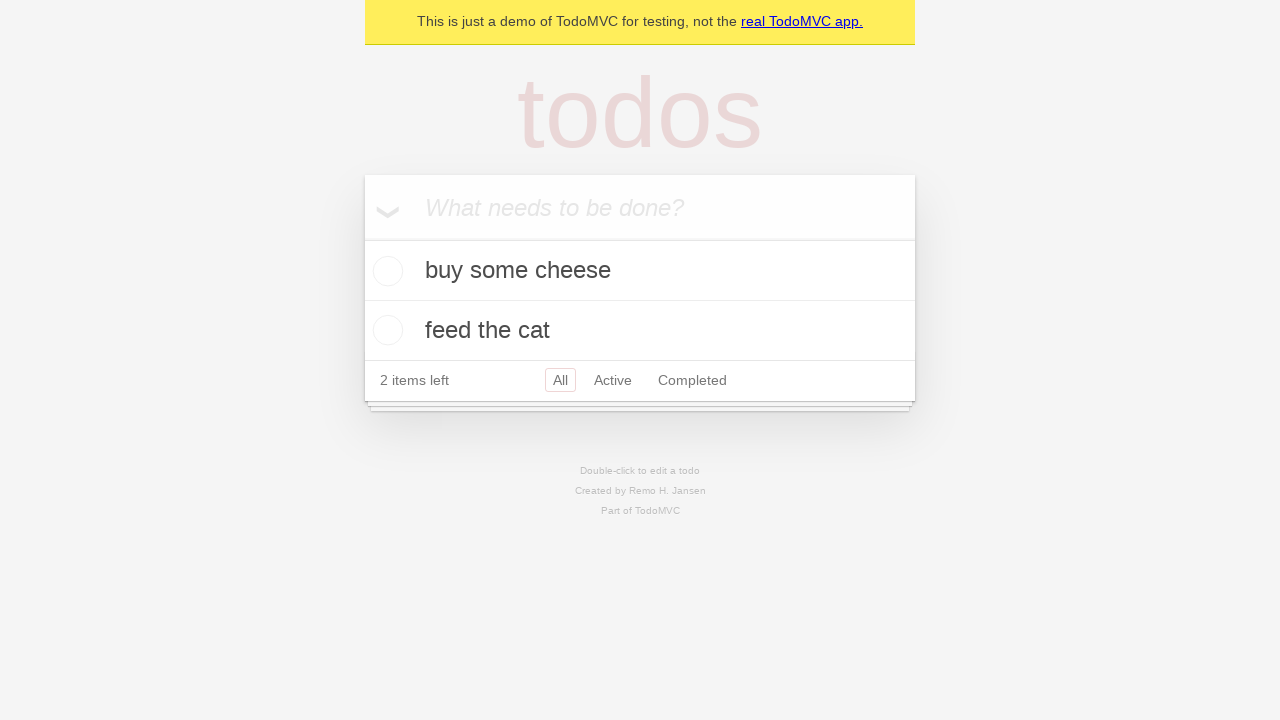

Filled new-todo field with 'book a doctors appointment' on .new-todo
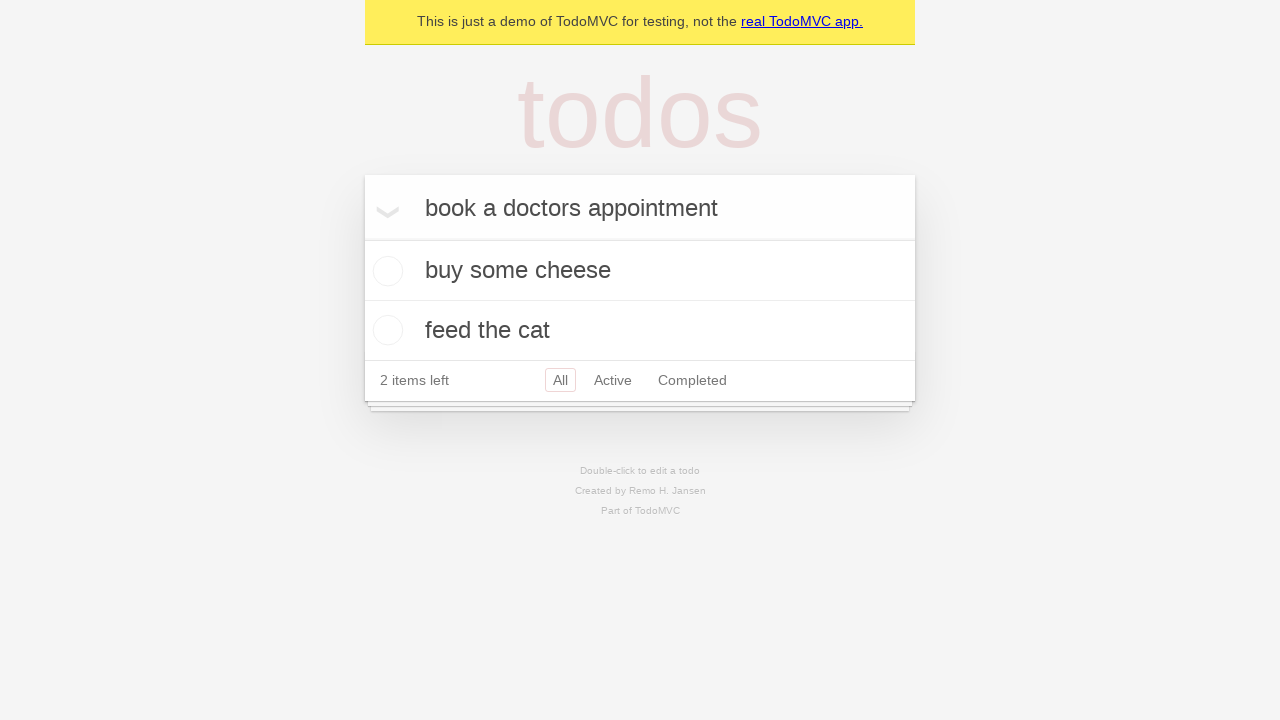

Pressed Enter to add third todo item on .new-todo
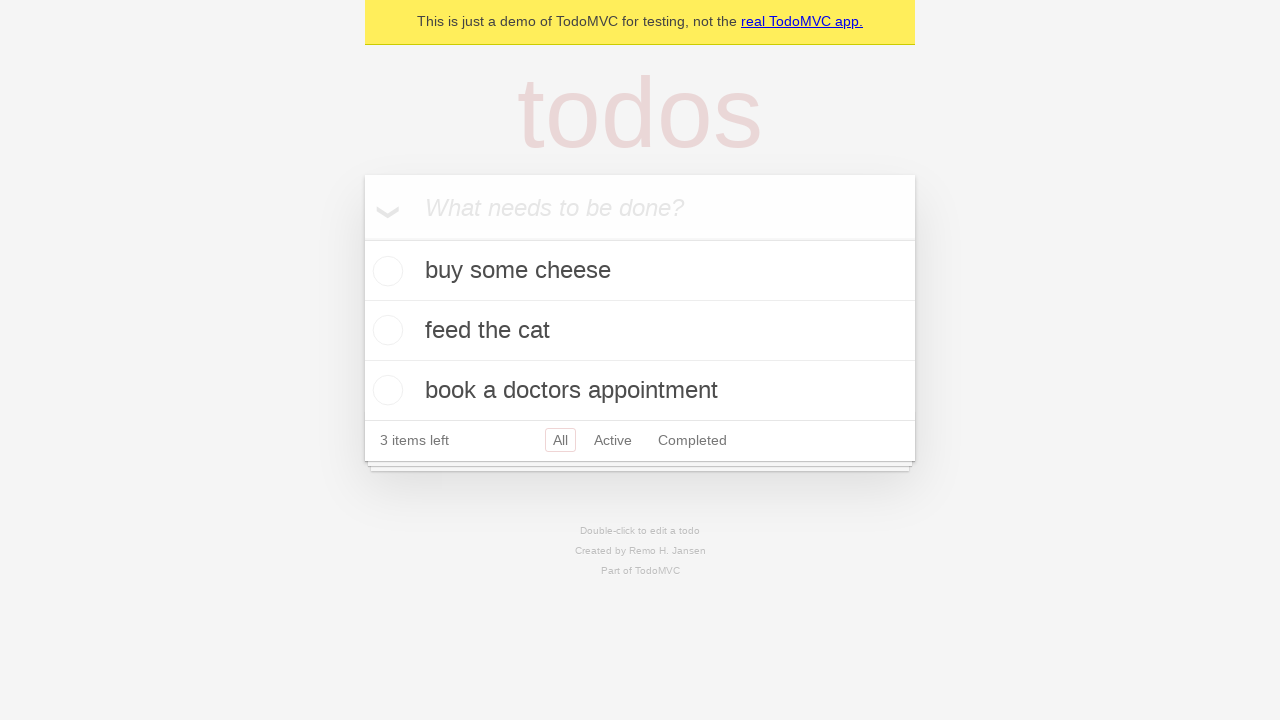

Waited for third todo item to appear in the list
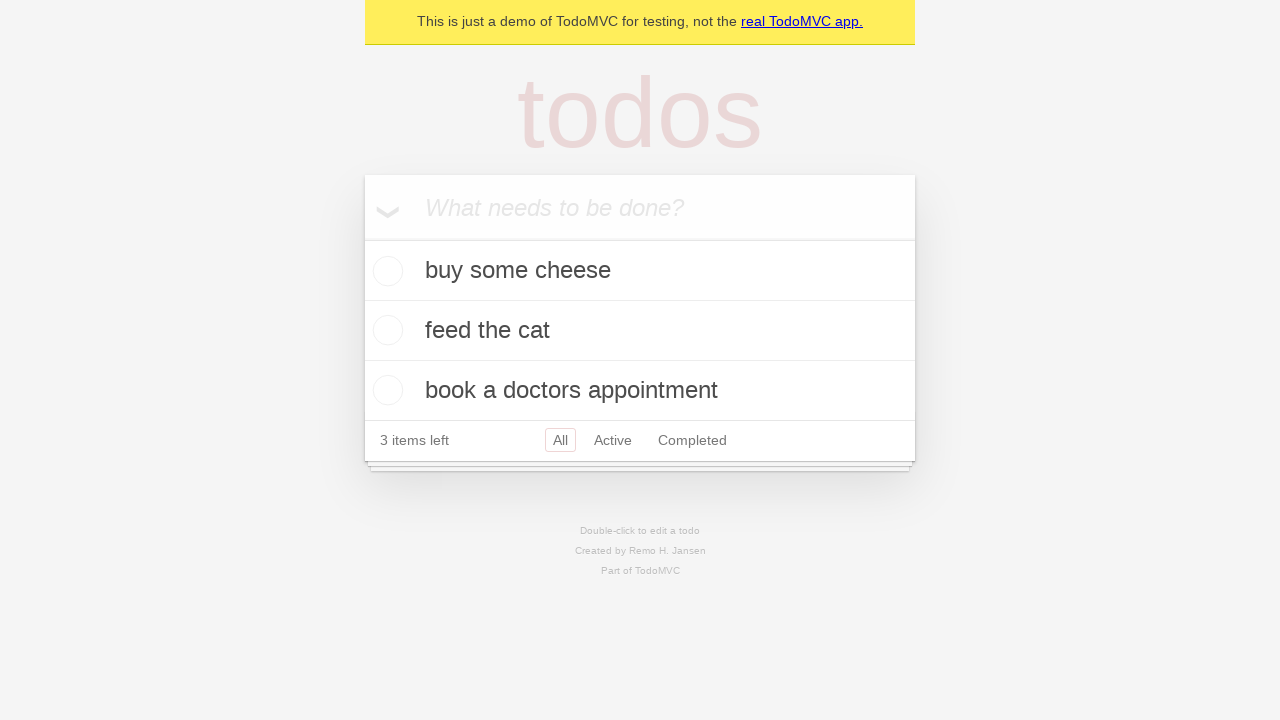

Clicked toggle-all checkbox to mark all items as completed at (362, 238) on .toggle-all
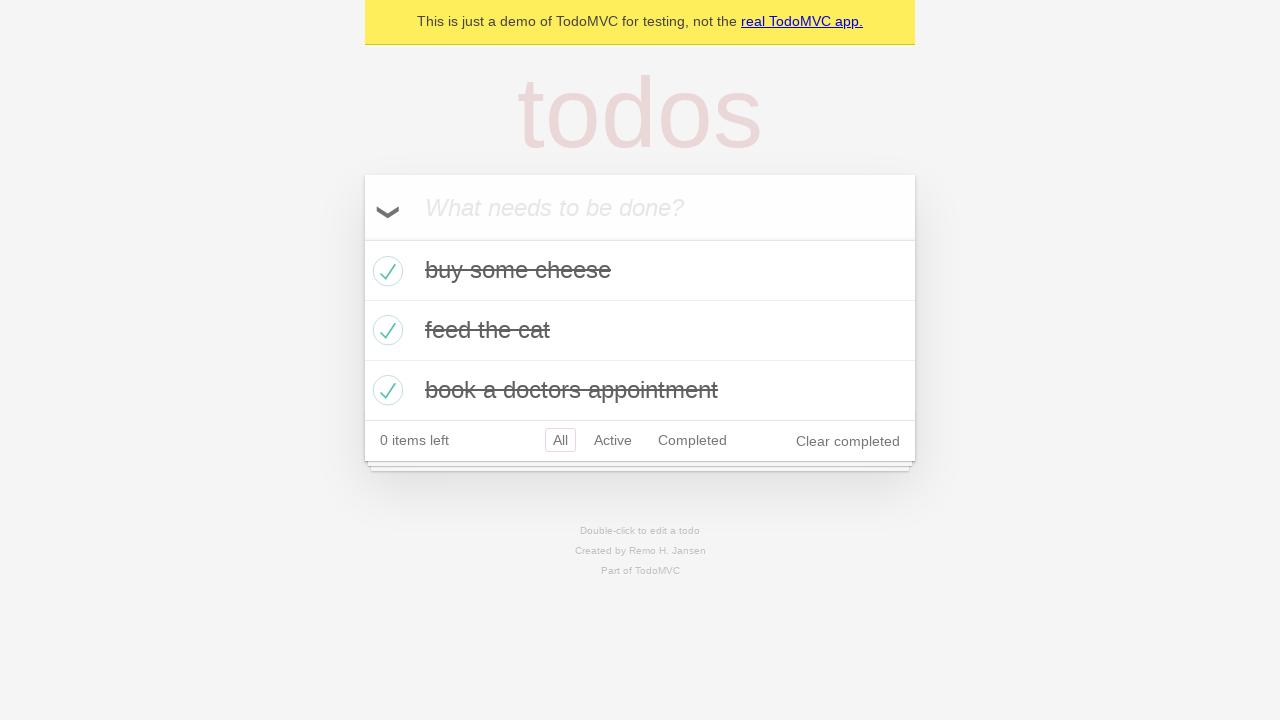

Waited for todo items to show completed state
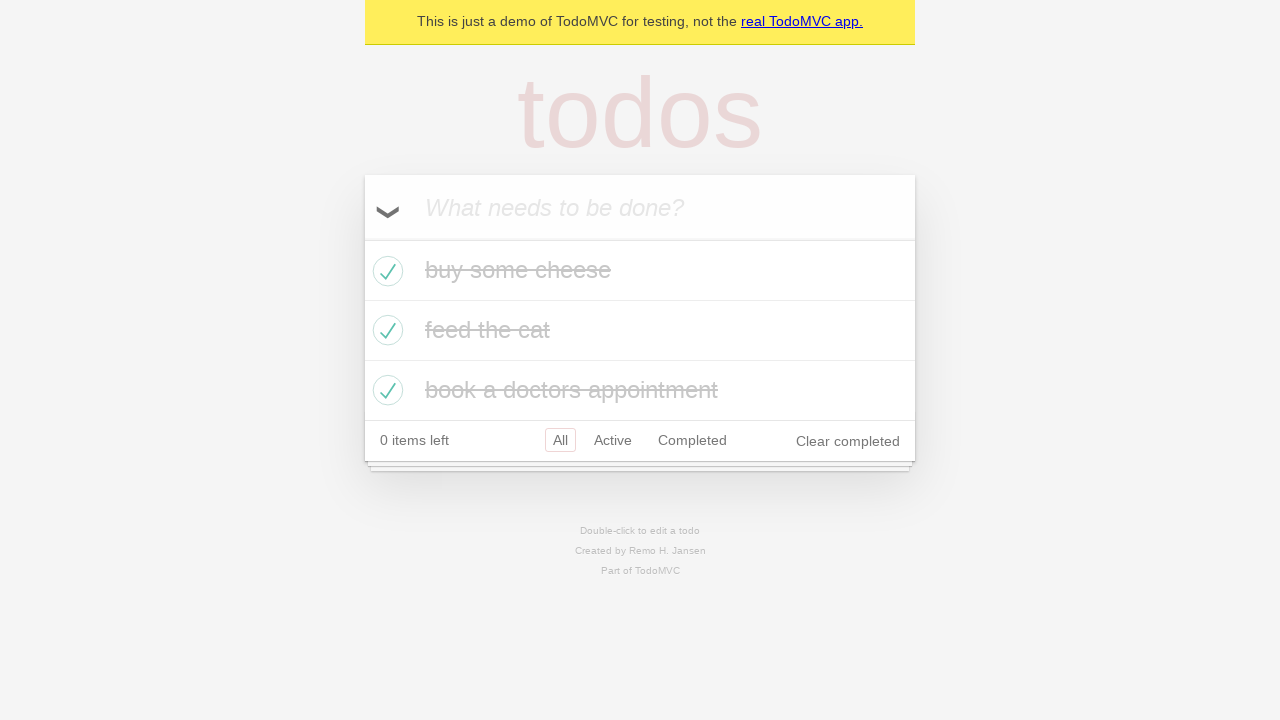

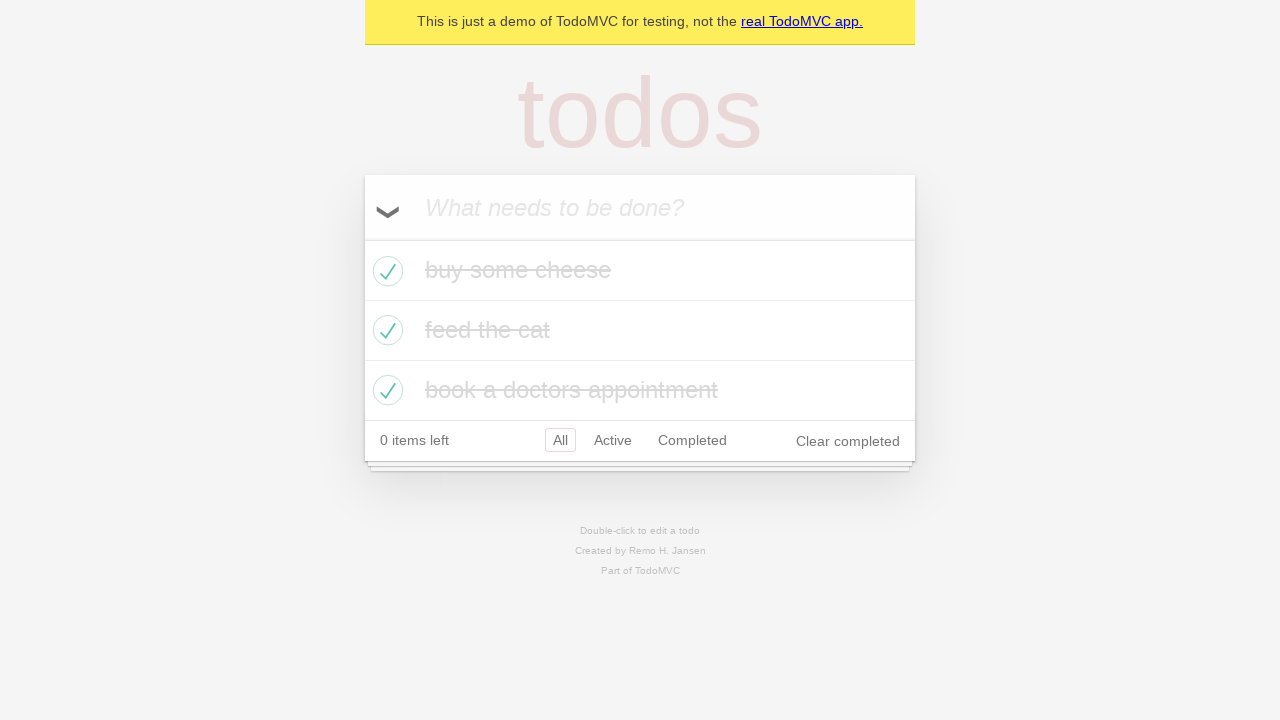